Clicks on the Chapter 3 Loading Images link and verifies navigation to the correct page.

Starting URL: https://bonigarcia.dev/selenium-webdriver-java/

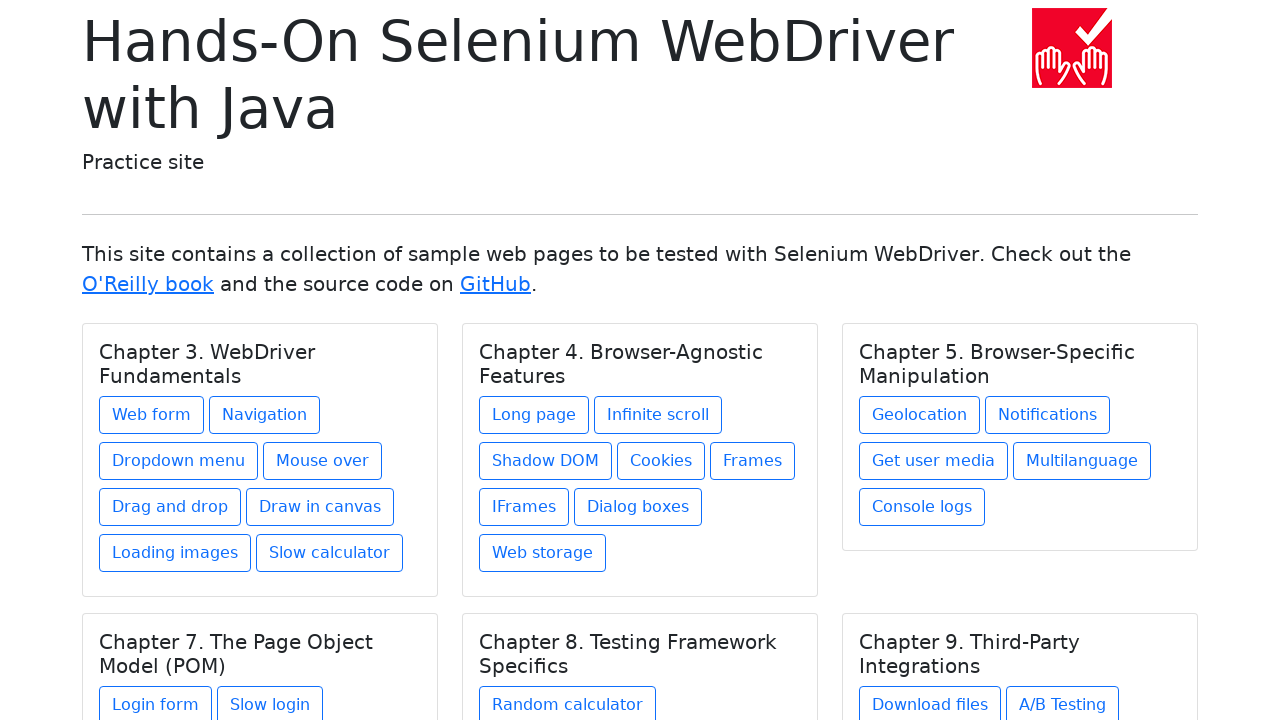

Clicked on the Loading Images link in Chapter 3 section at (175, 553) on xpath=//h5[text() = 'Chapter 3. WebDriver Fundamentals']/../a[contains(@href, 'l
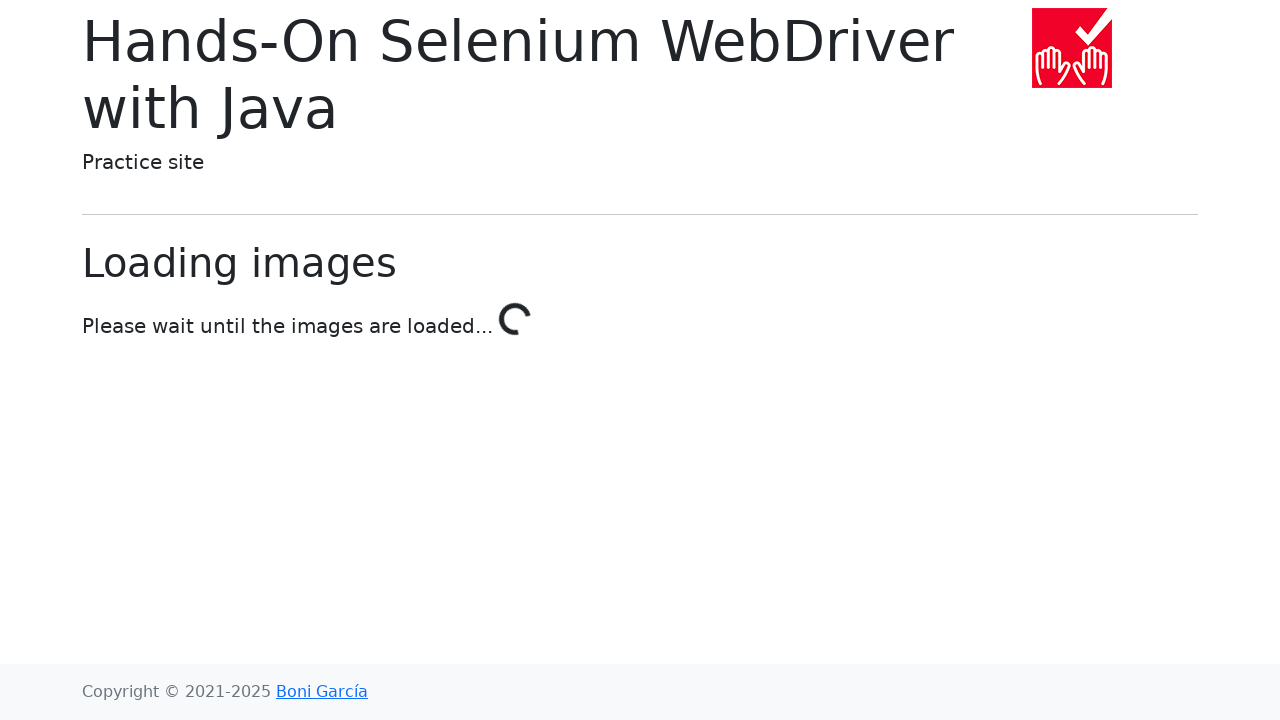

Page loaded and display-6 heading appeared
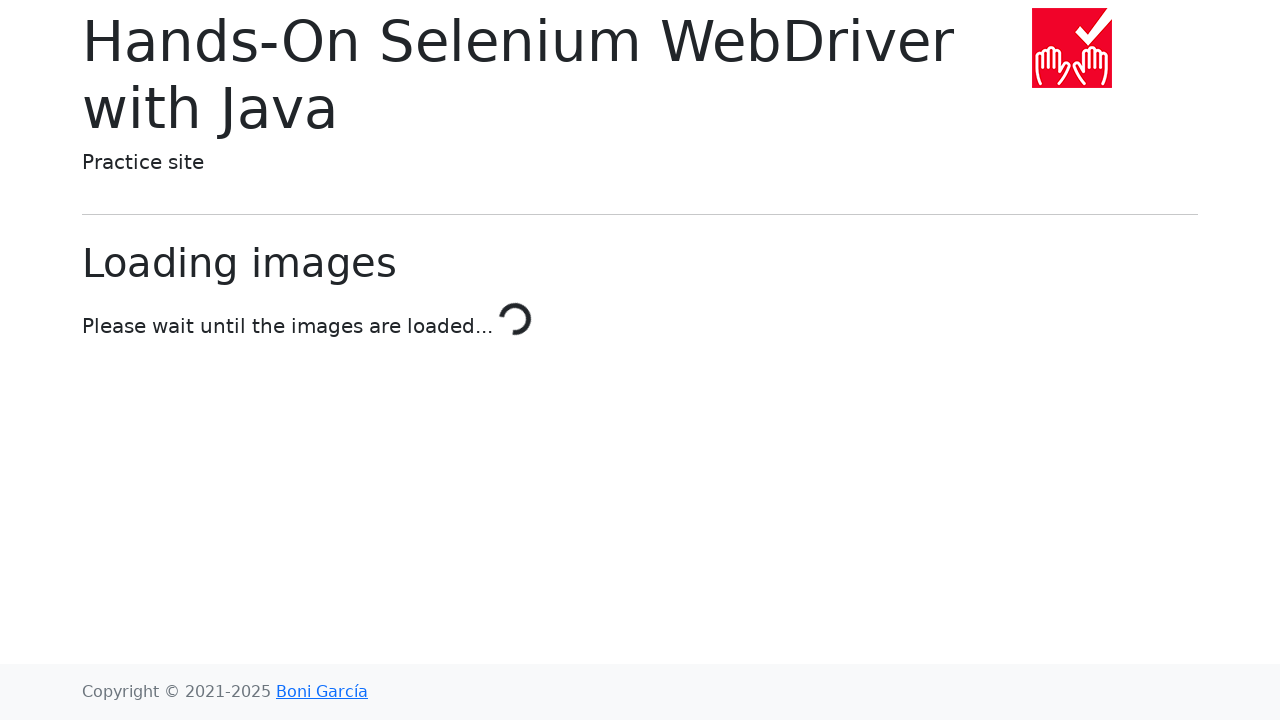

Verified page title is 'Hands-On Selenium WebDriver with Java'
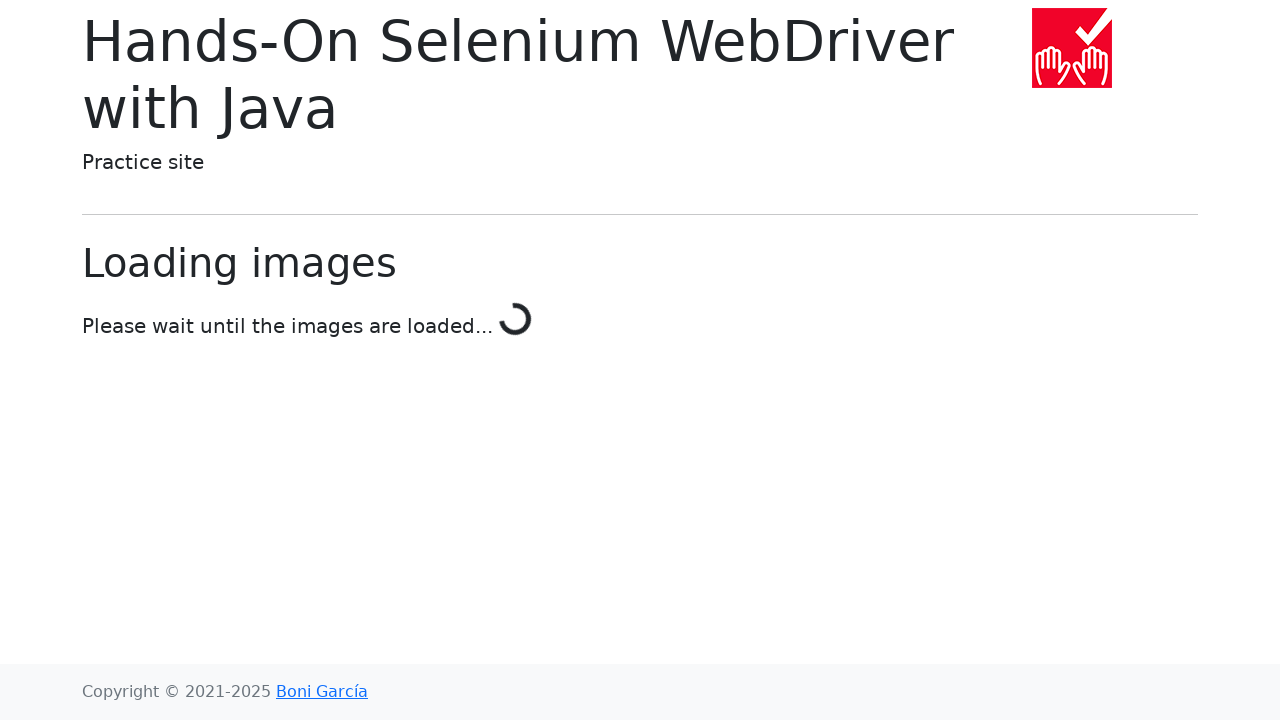

Verified heading text is 'Loading images'
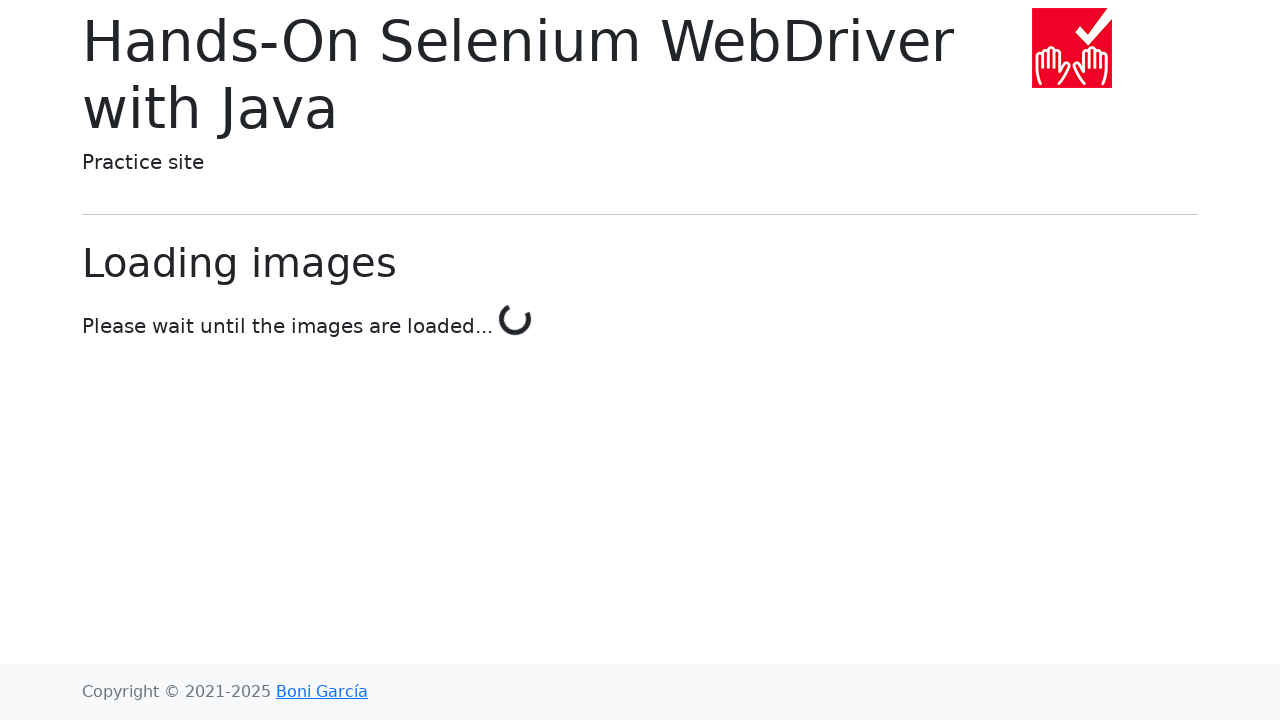

Verified URL is 'https://bonigarcia.dev/selenium-webdriver-java/loading-images.html'
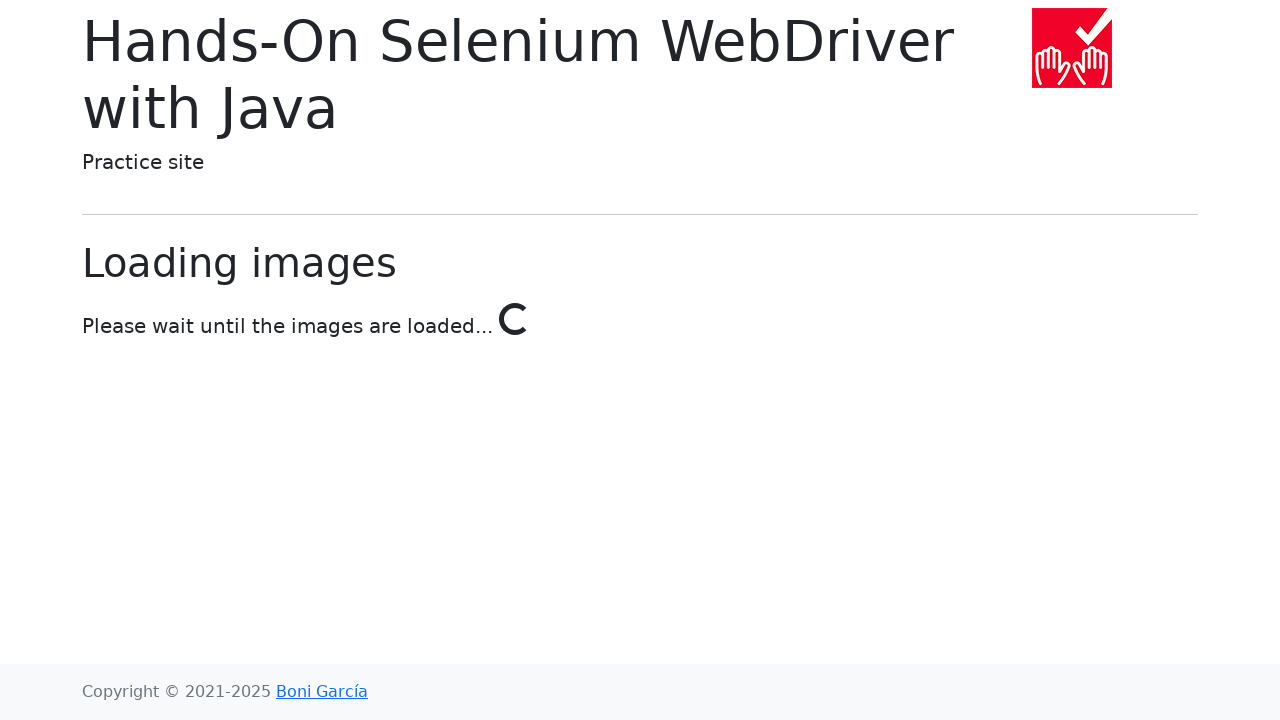

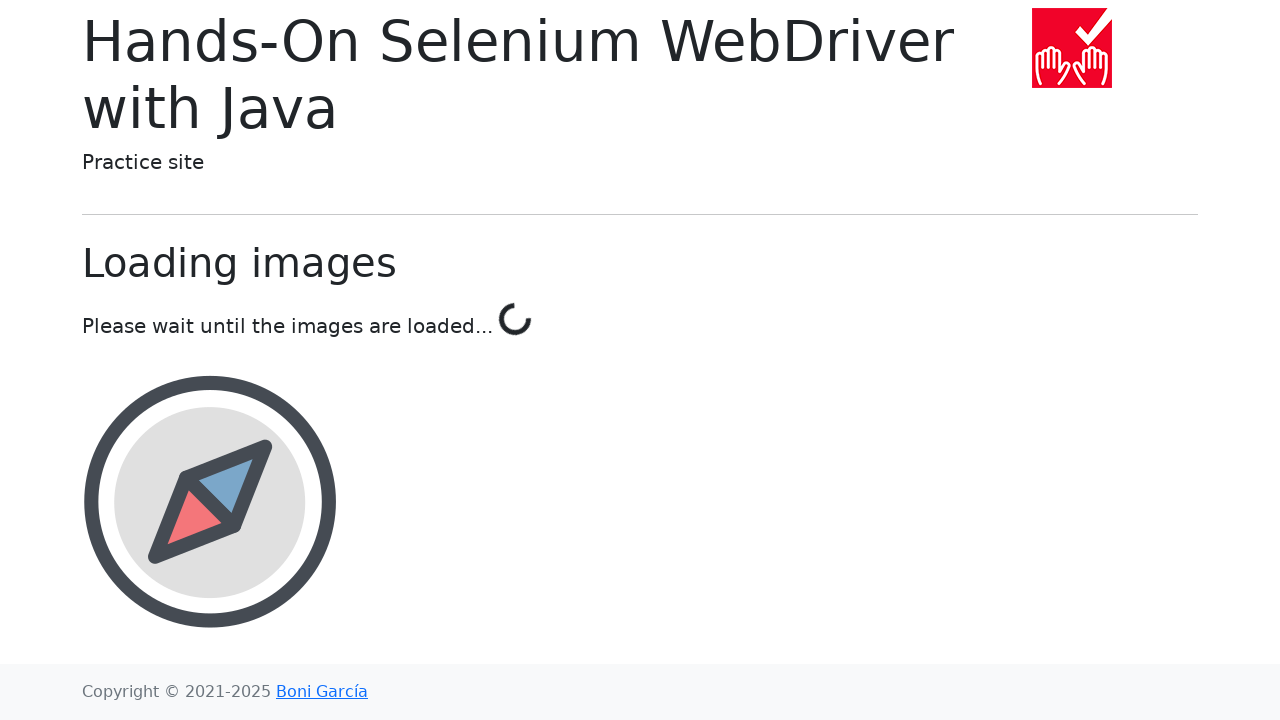